Tests dynamic element loading by clicking a start button and waiting for a welcome message to appear on the page

Starting URL: http://syntaxprojects.com/dynamic-elements-loading.php

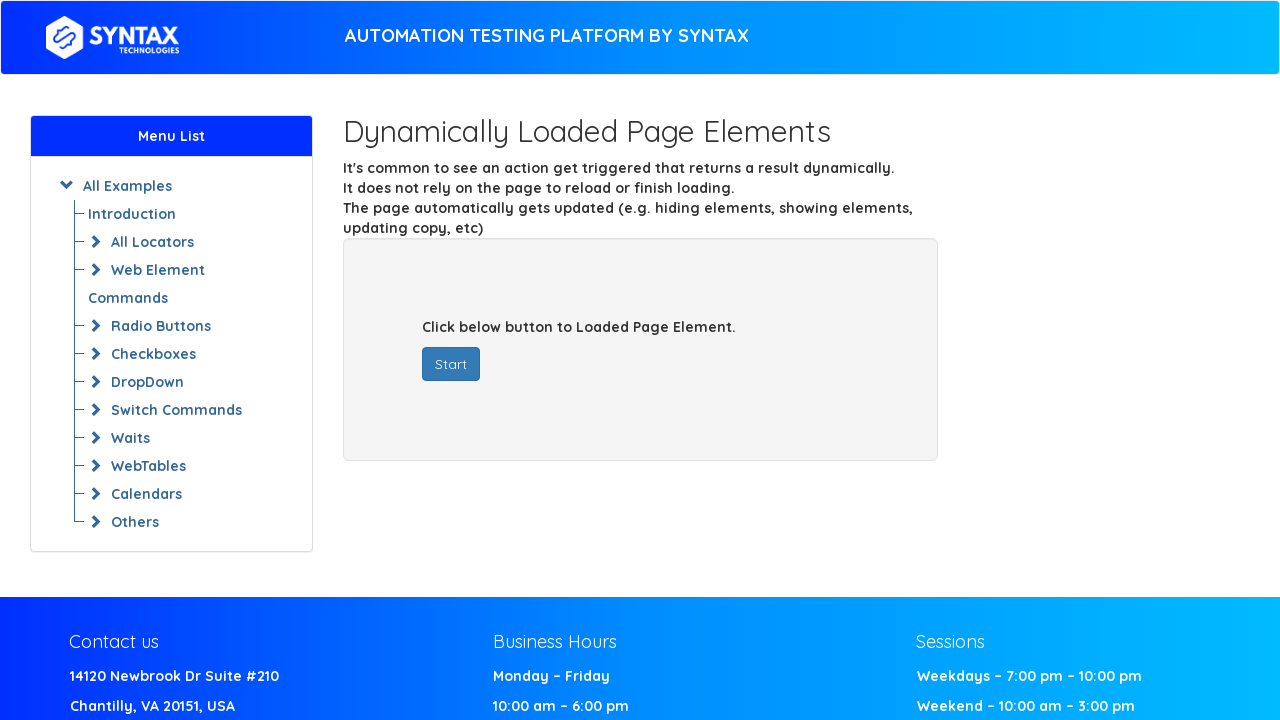

Clicked start button to trigger dynamic element loading at (451, 364) on #startButton
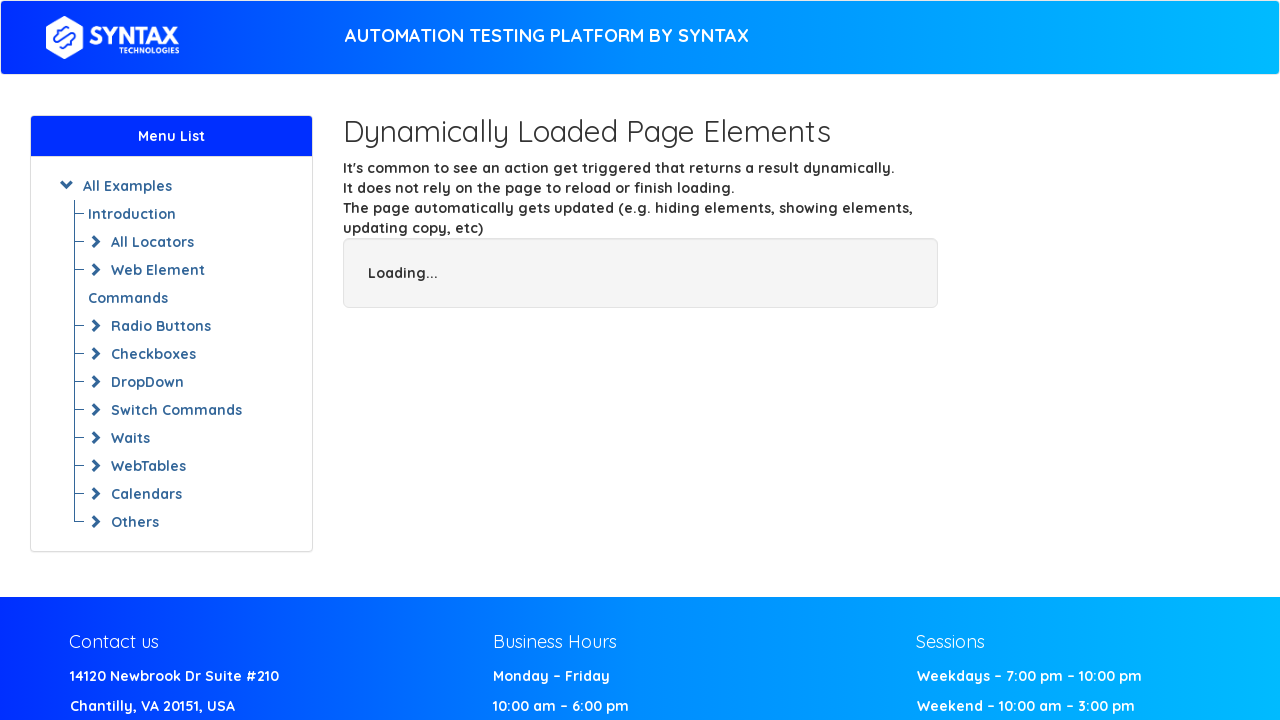

Welcome message appeared after dynamic loading
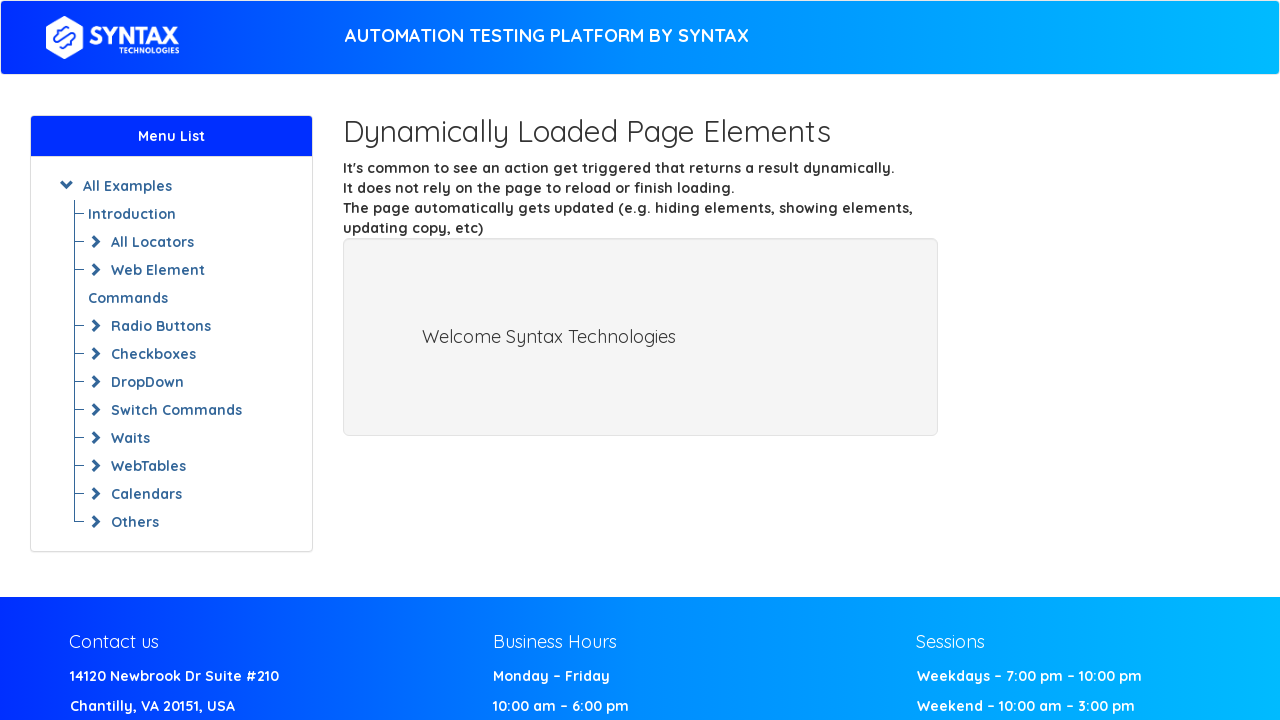

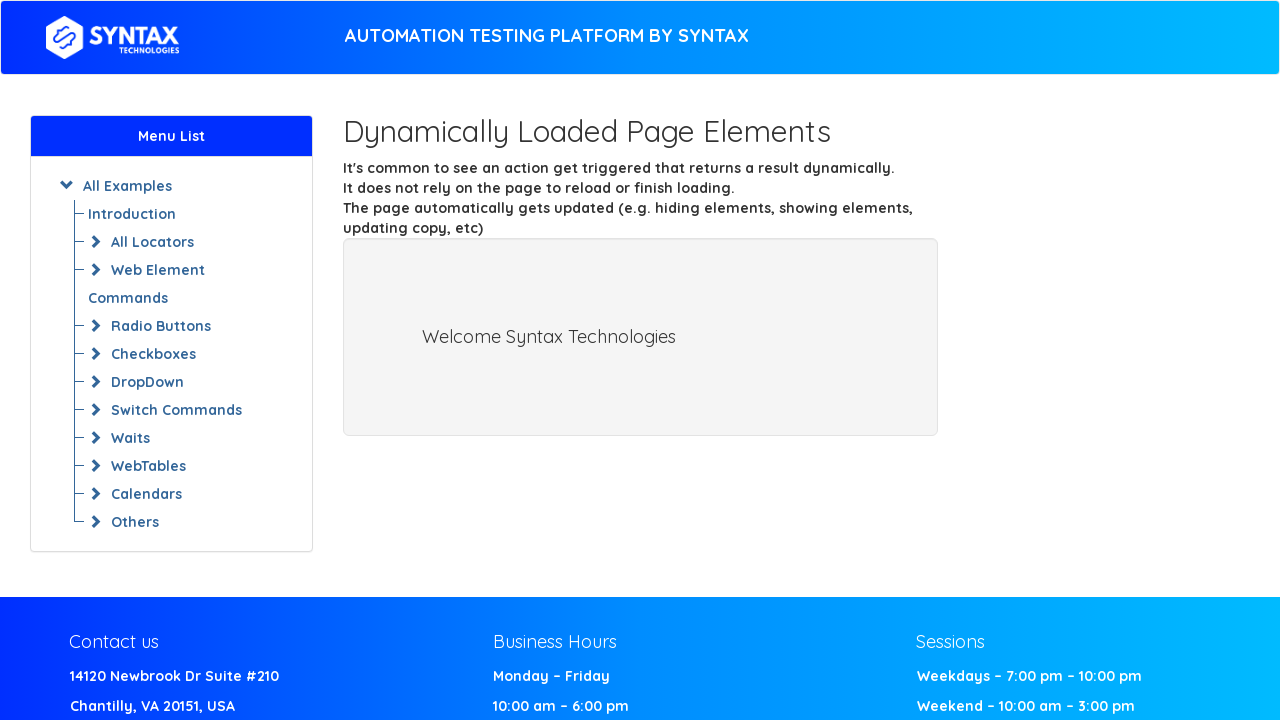